Tests network interception by mocking a projects API response, navigating to the projects page, and hovering over a project card to verify the mocked data is displayed.

Starting URL: https://devops1.com.au/projects/

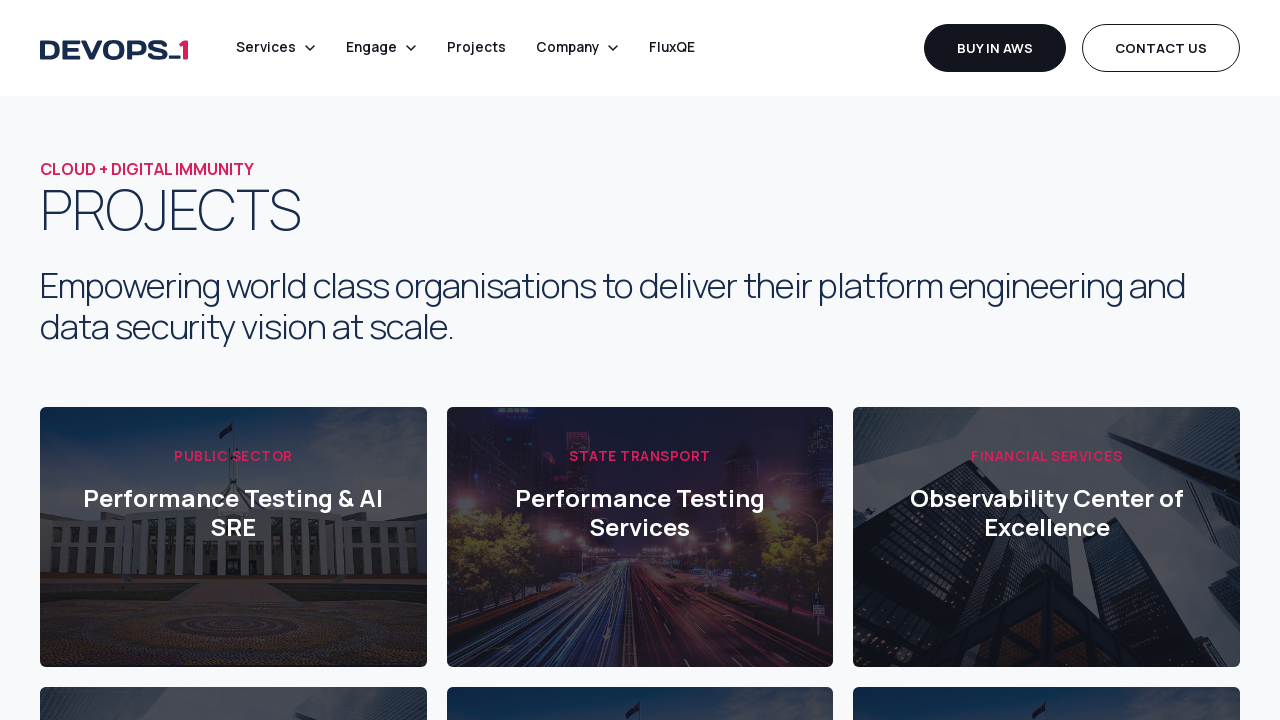

Set up network interception for projects API endpoint with mocked response
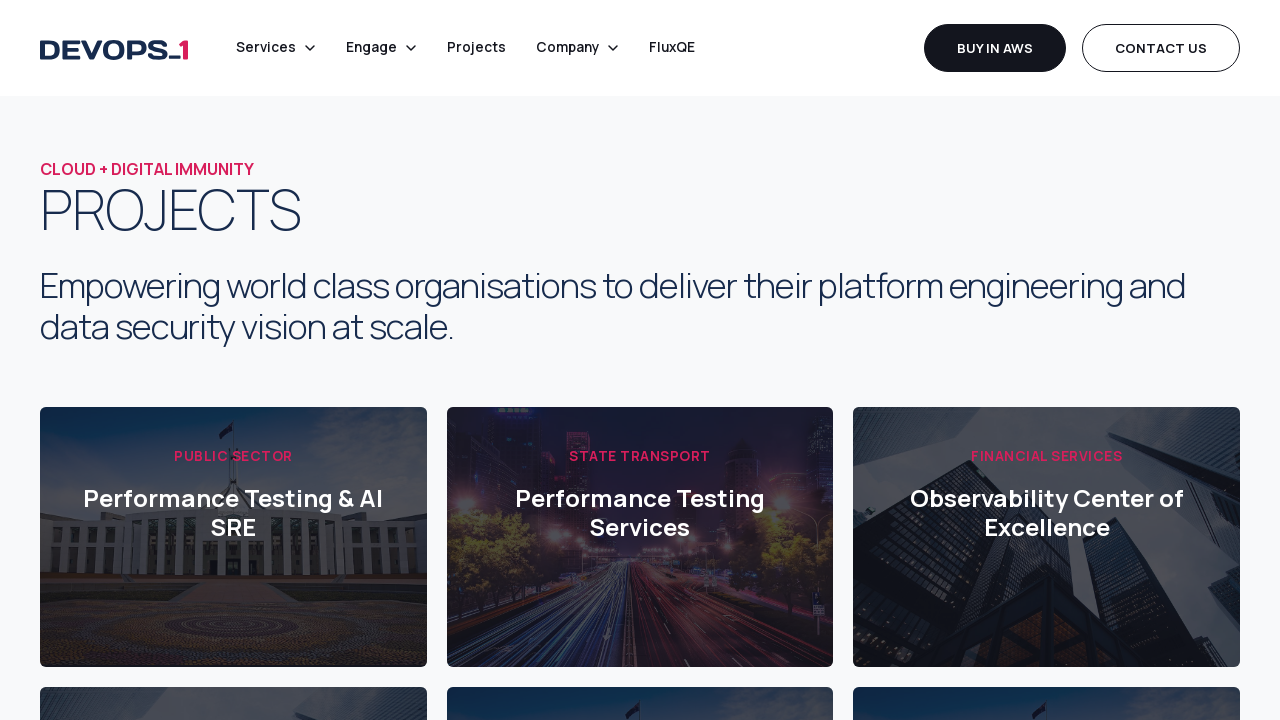

Reloaded page to trigger mocked projects API
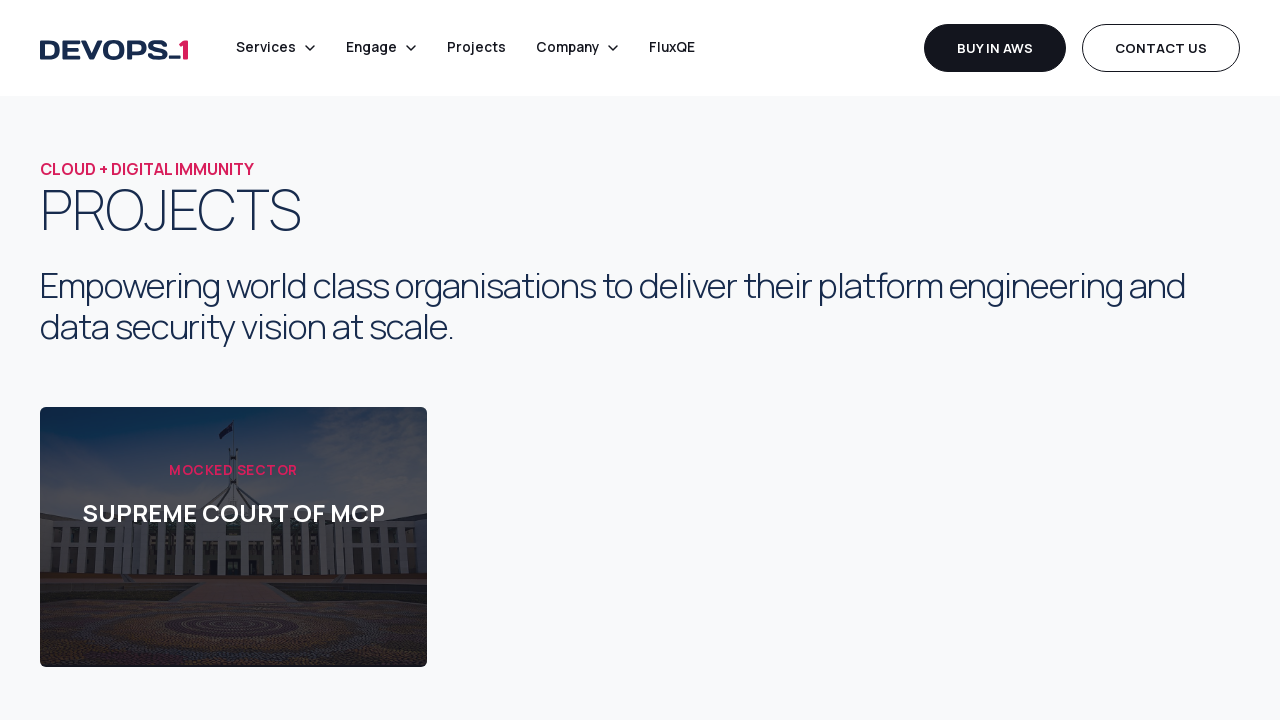

Waited for network to reach idle state
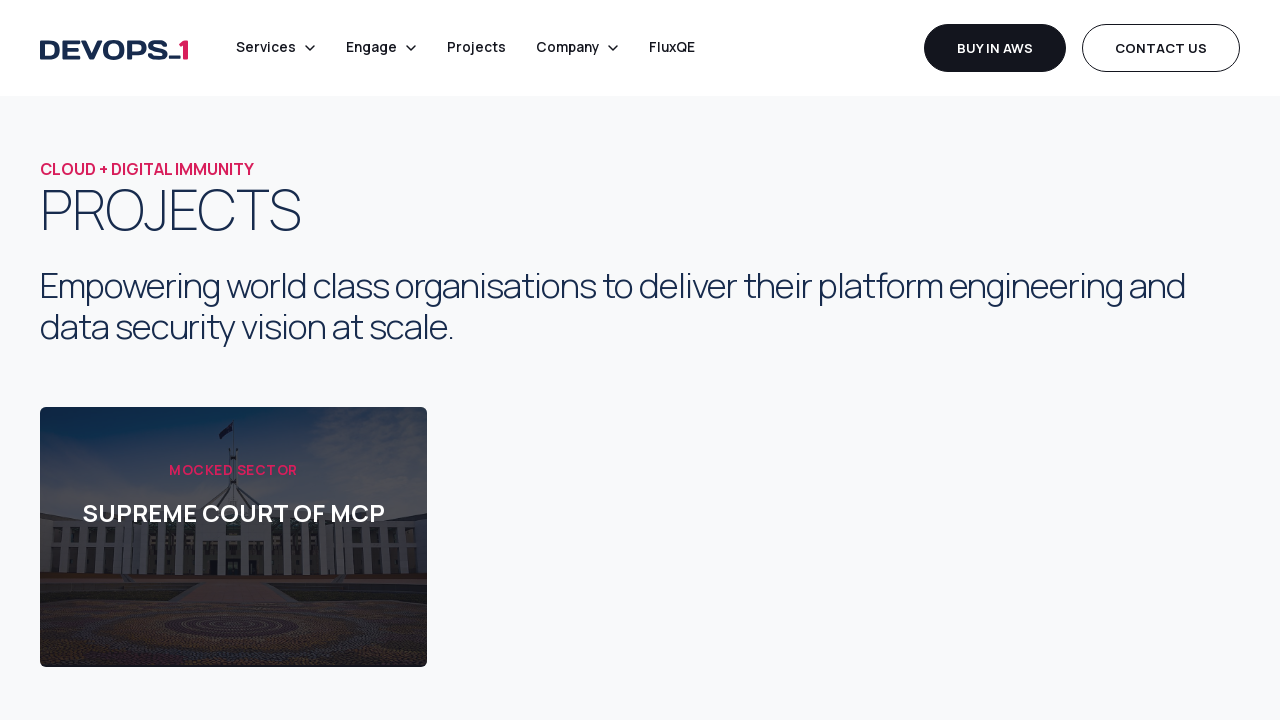

Hovered over project card to display mocked project data at (233, 537) on .project-card
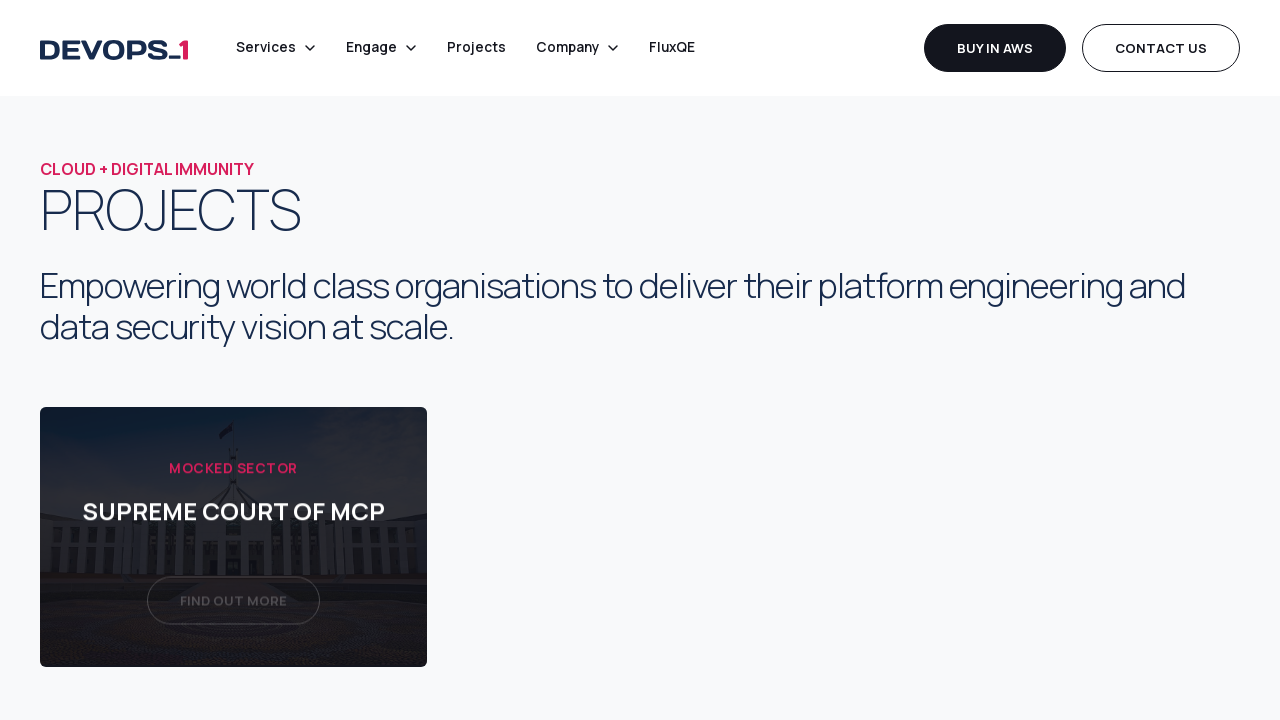

Verified project card is visible with mocked content
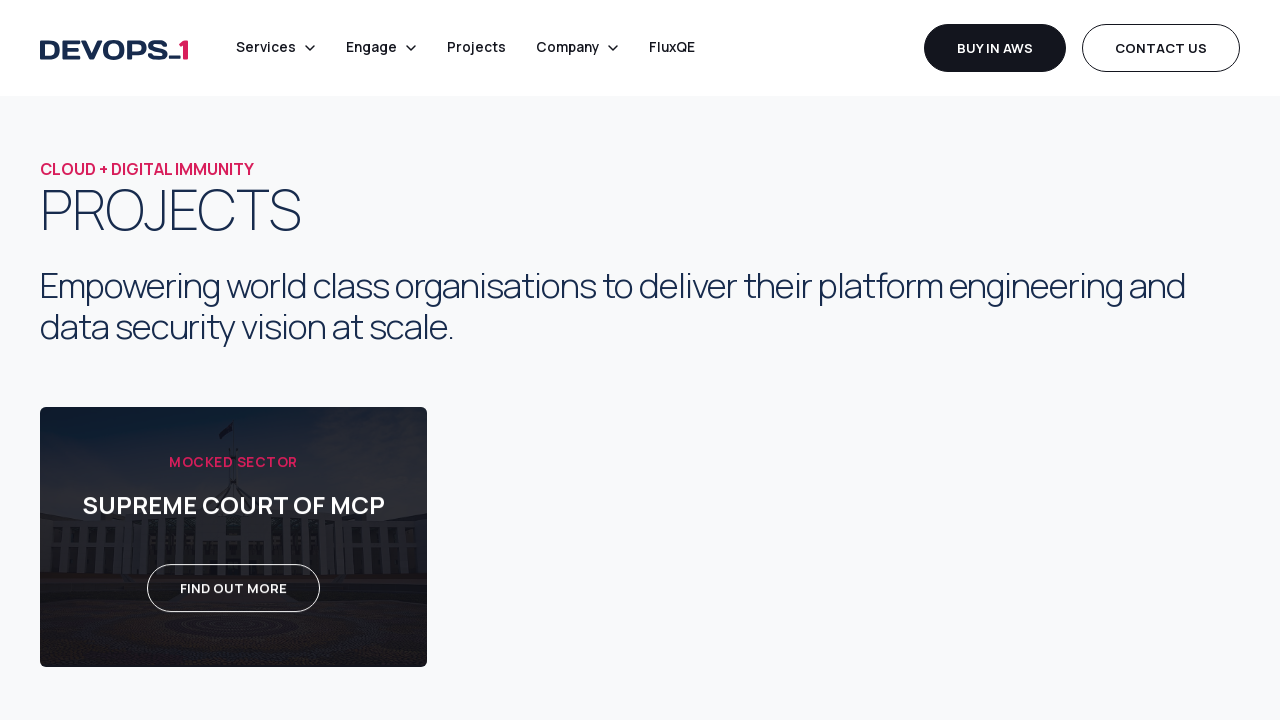

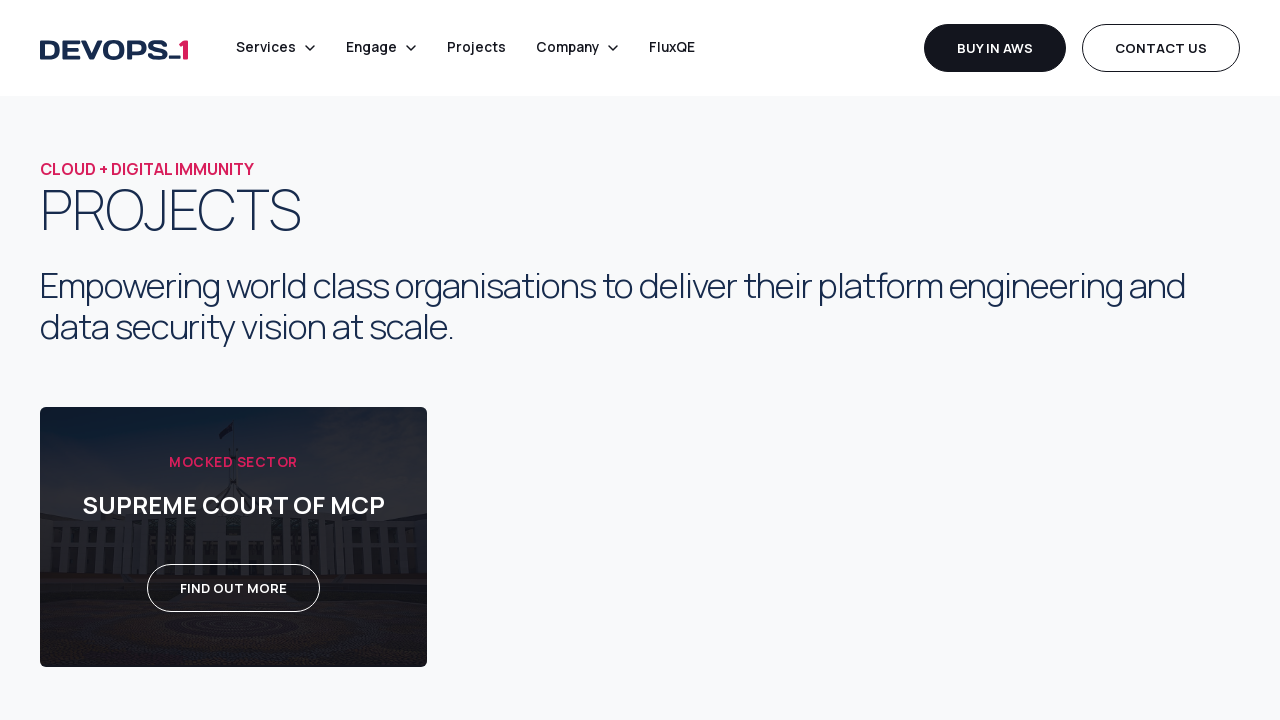